Navigates to the Ultimate QA automation page, clicks on "Fill out forms" link, and fills out two contact forms with name and message fields.

Starting URL: https://ultimateqa.com/automation/

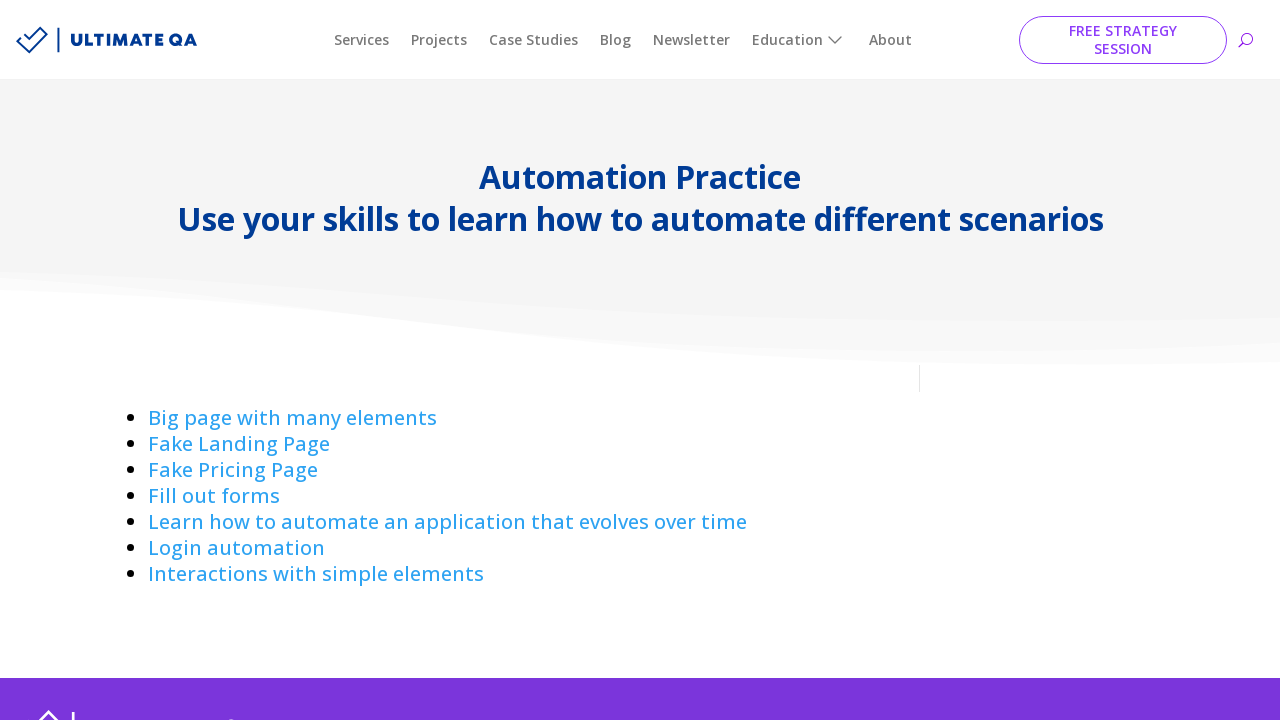

Clicked on 'Fill out forms' link at (214, 496) on text=Fill out forms
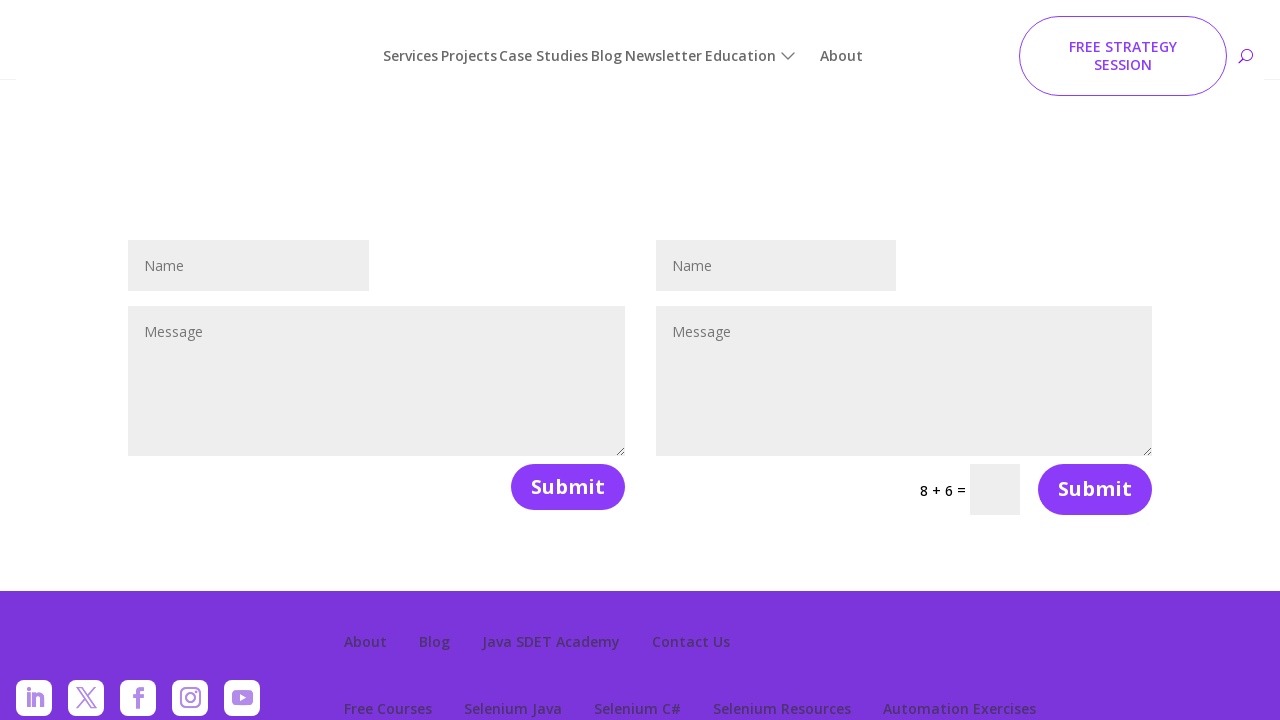

Filled first form name field with 'Jennifer' on #et_pb_contact_name_0
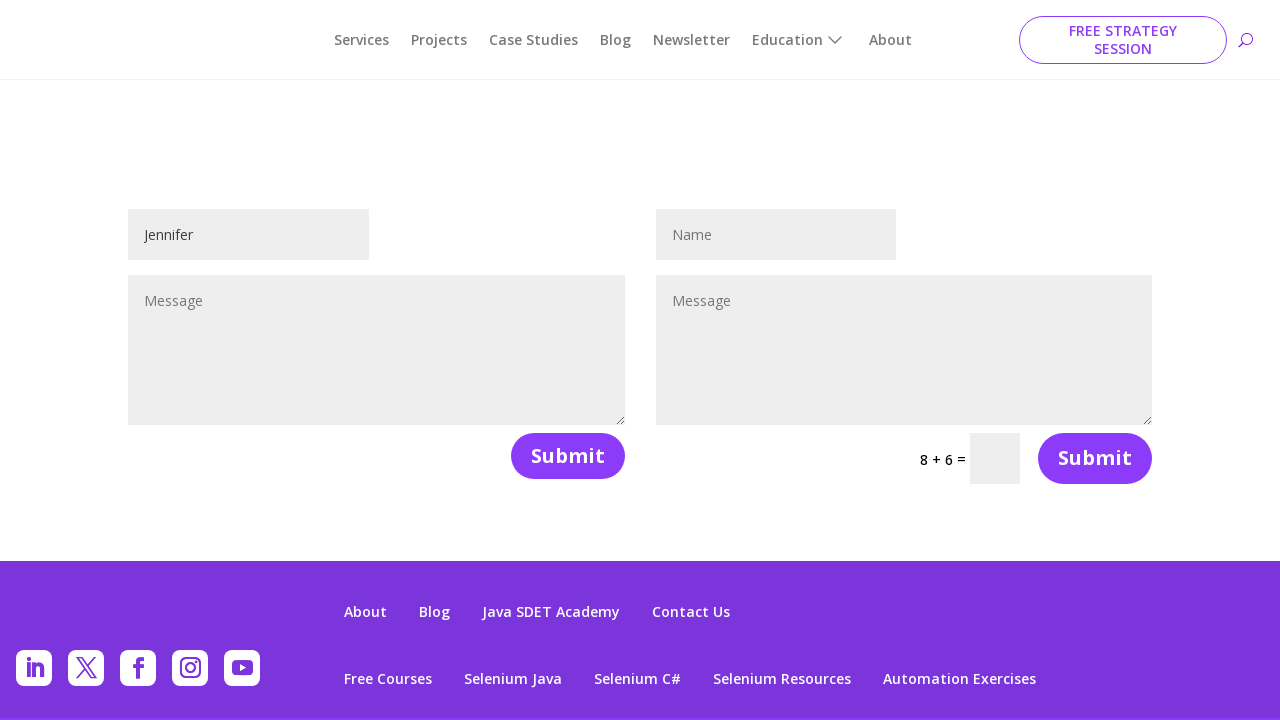

Filled first form message field with 'Software Engineer' on [name='et_pb_contact_message_0']
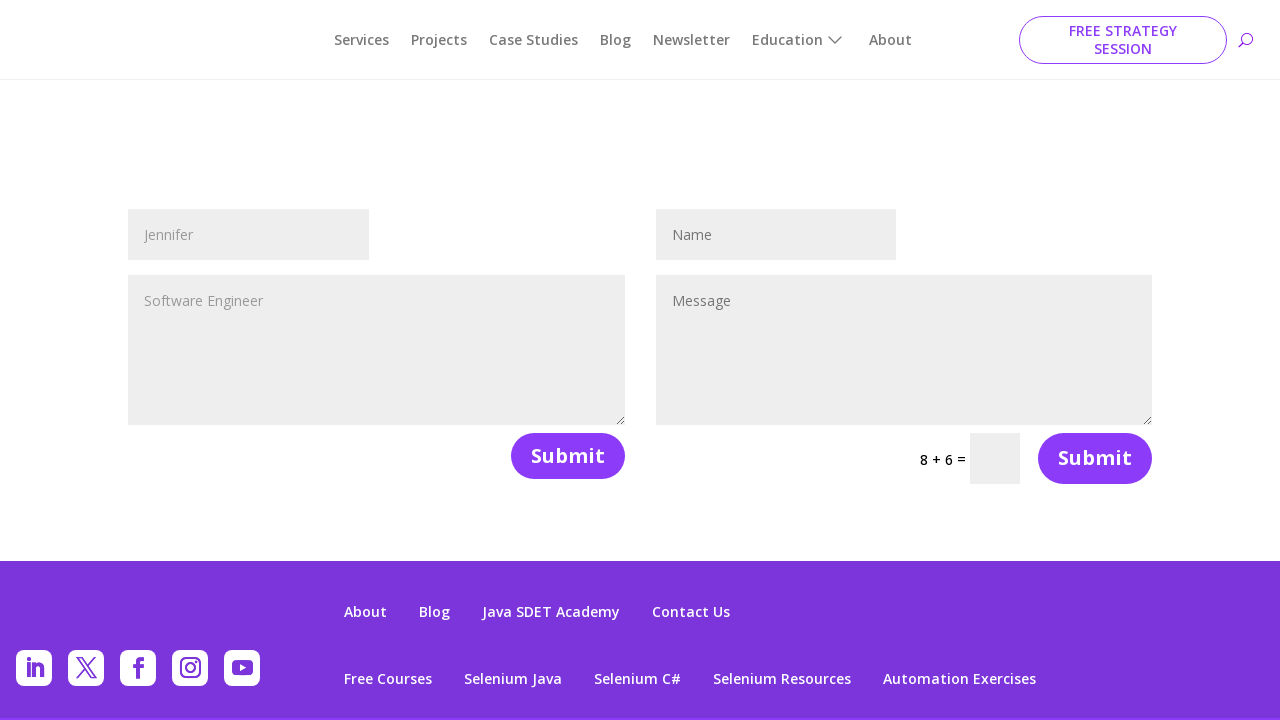

Clicked submit button on first form at (568, 456) on [name='et_builder_submit_button']
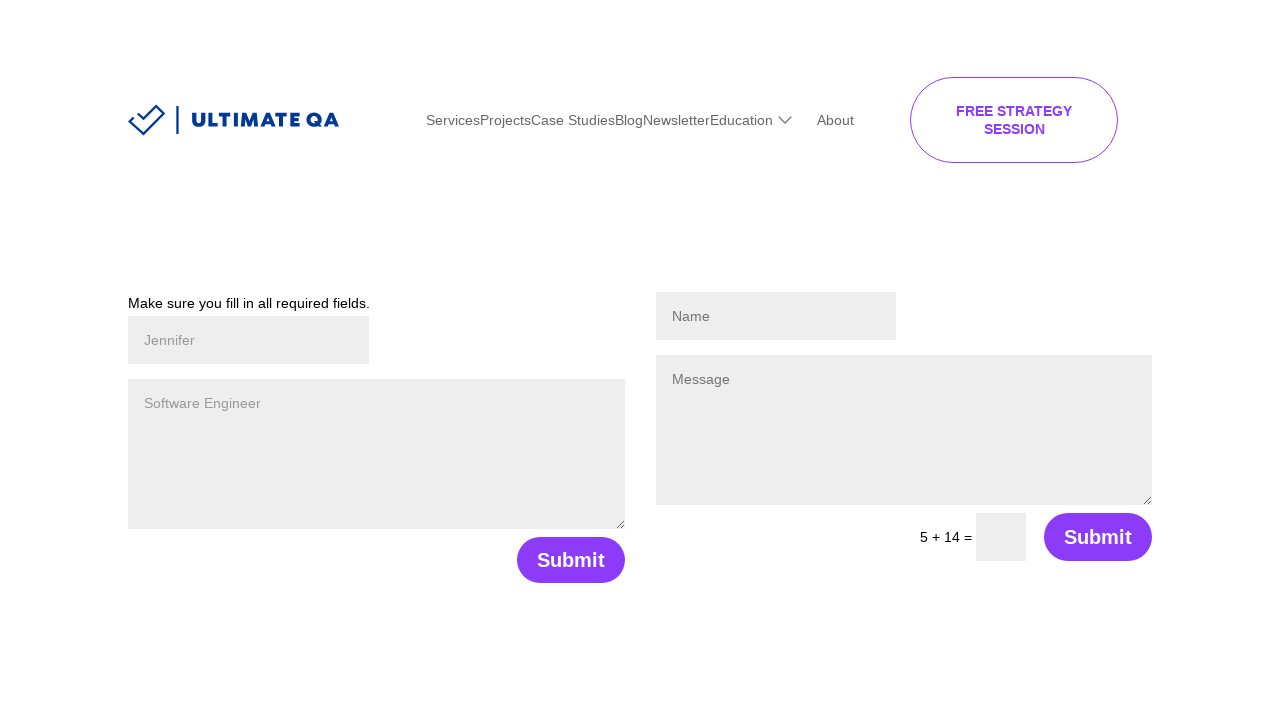

Filled second form name field with 'Michael' on #et_pb_contact_name_1
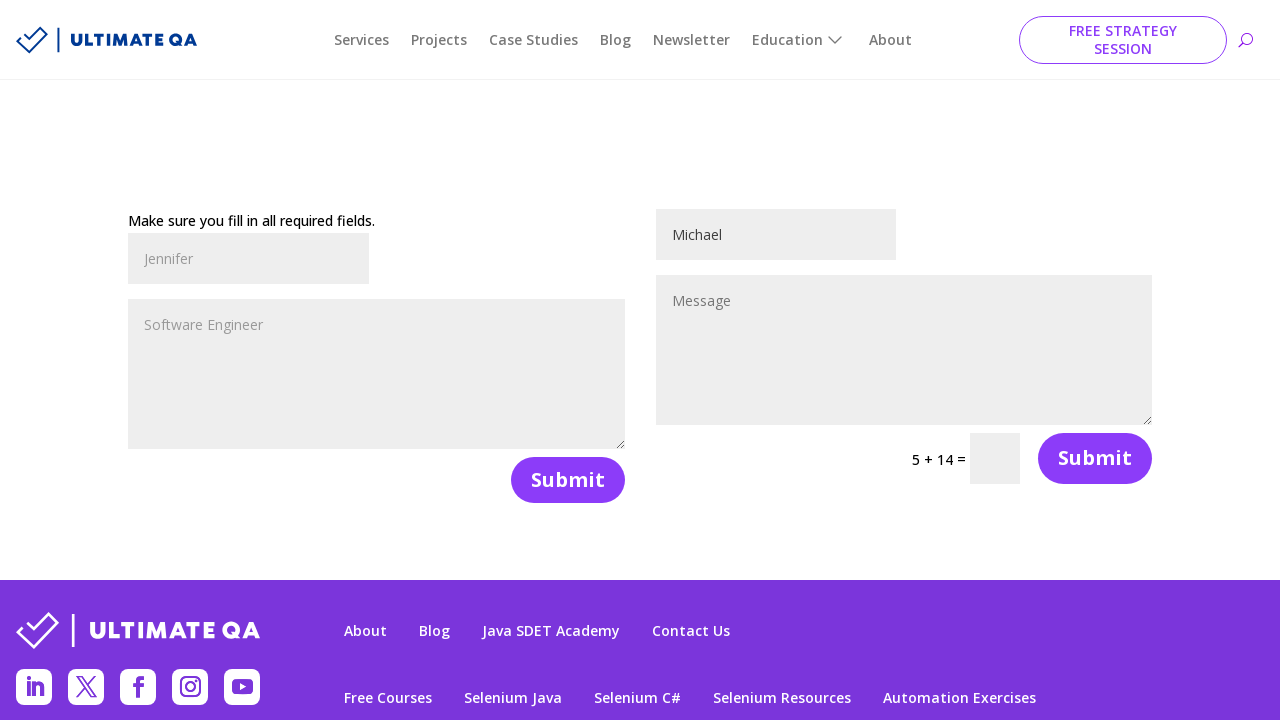

Filled second form message field with 'Quality Analyst' on [name='et_pb_contact_message_1']
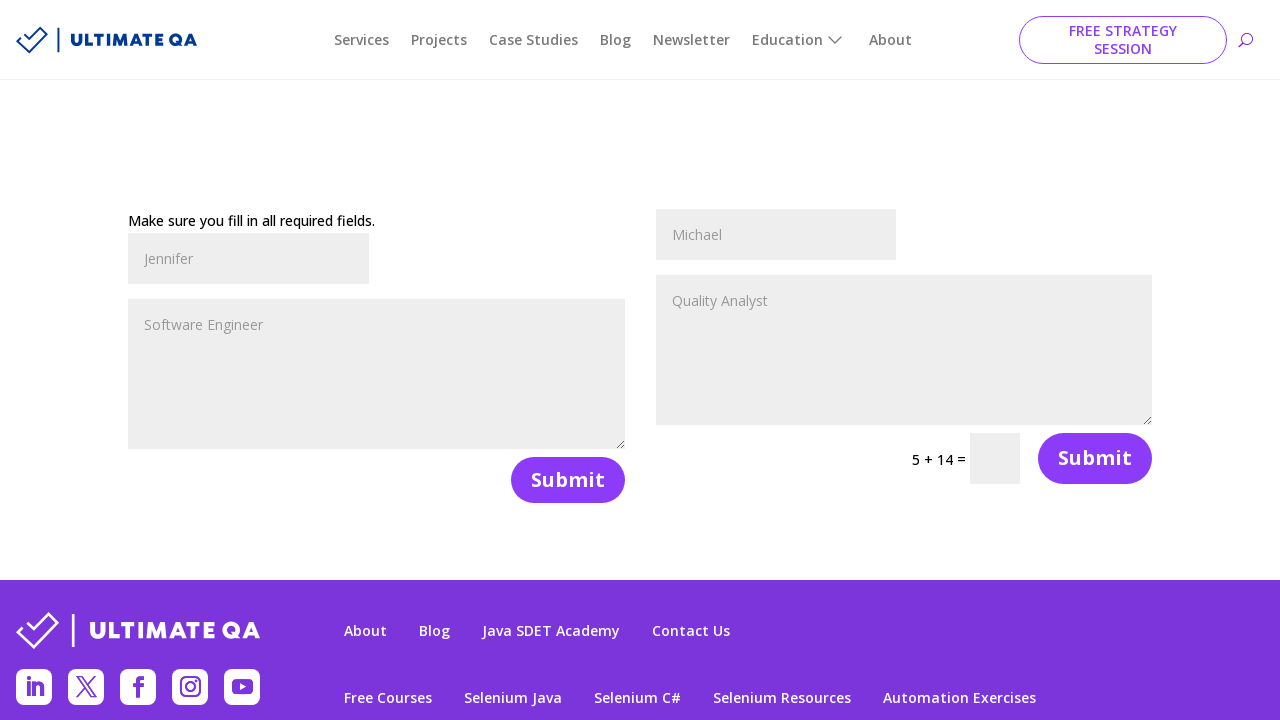

Waited 1000ms for form response
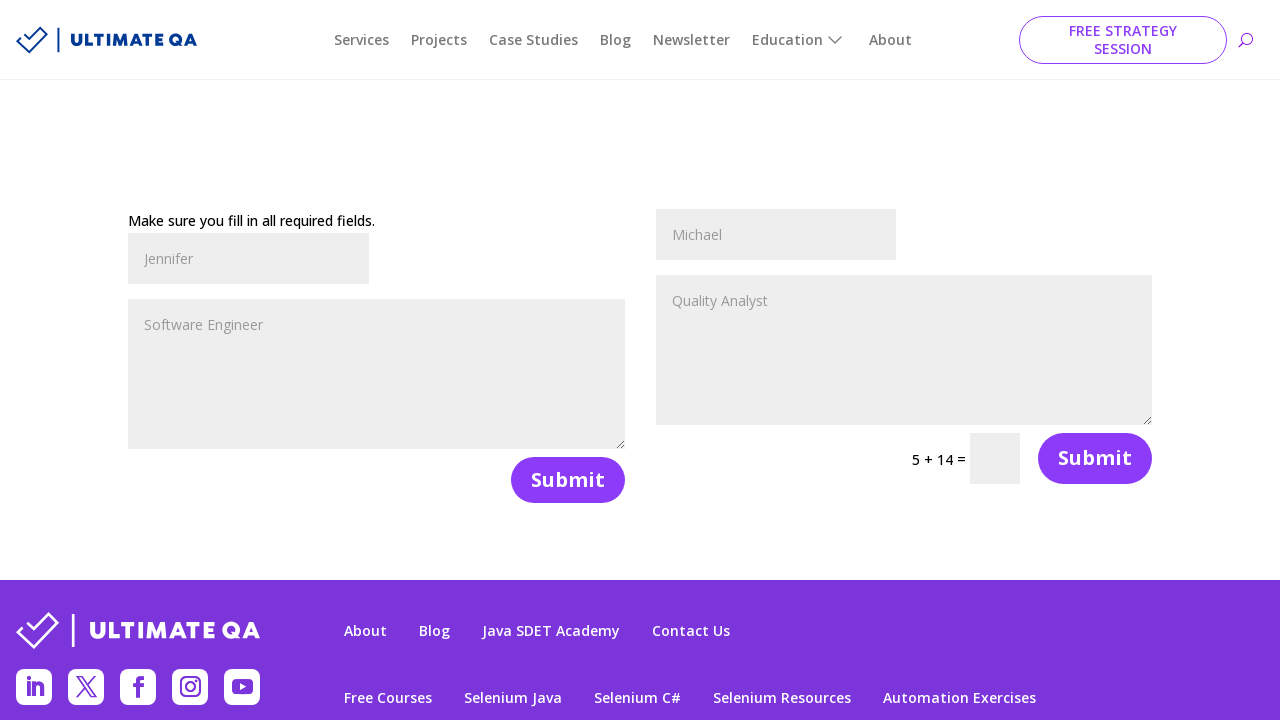

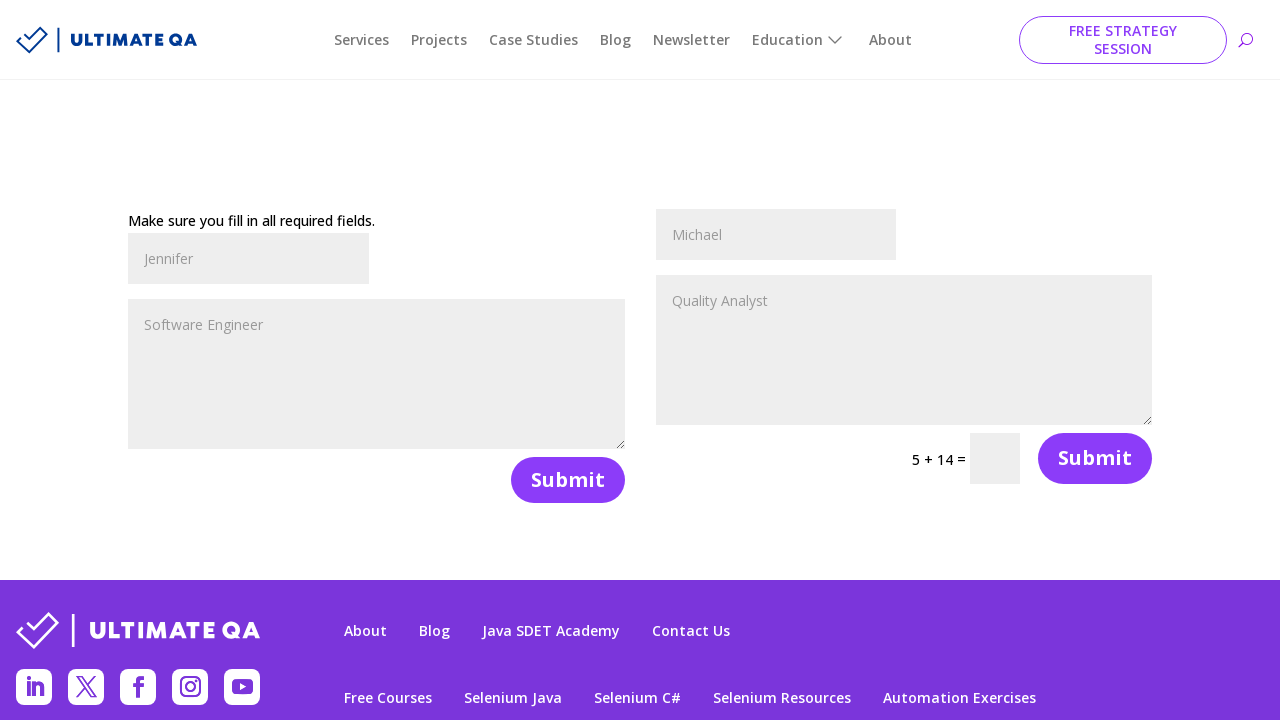